Navigates to a news page and verifies that article date elements are displayed on the page

Starting URL: https://telex.hu/legfrissebb?oldal=30

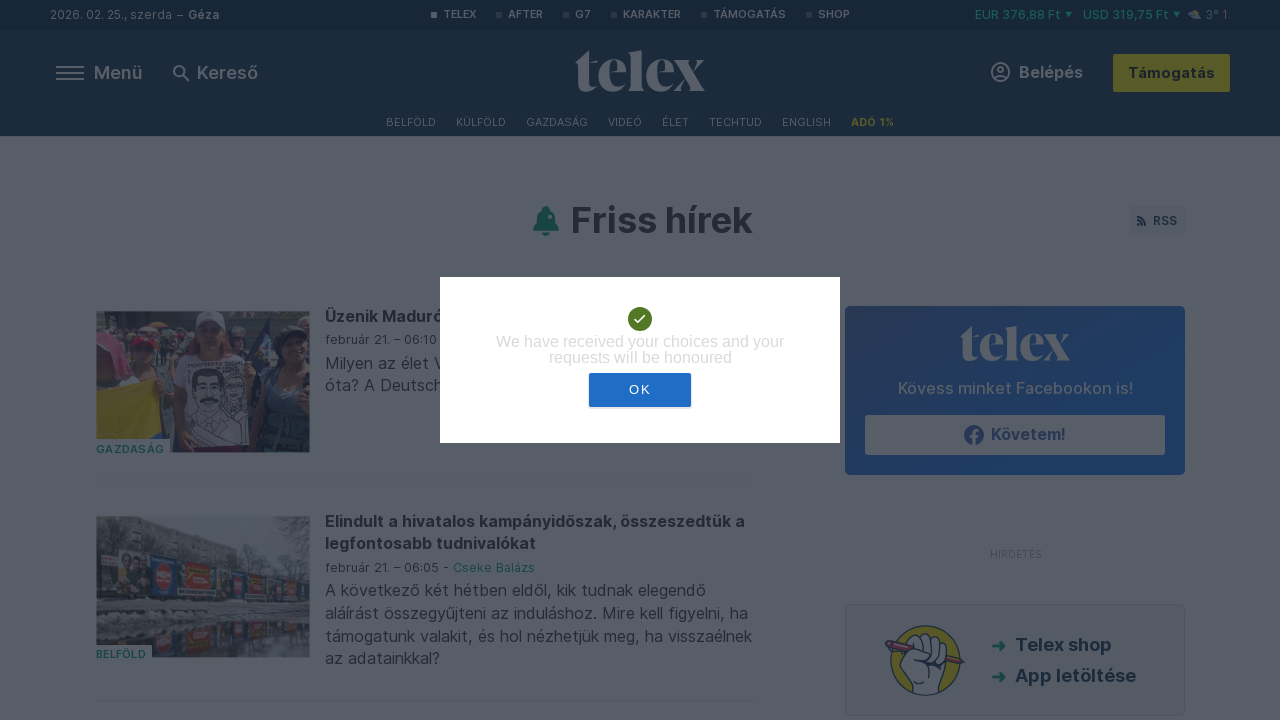

Navigated to Telex news page (page 30 of latest articles)
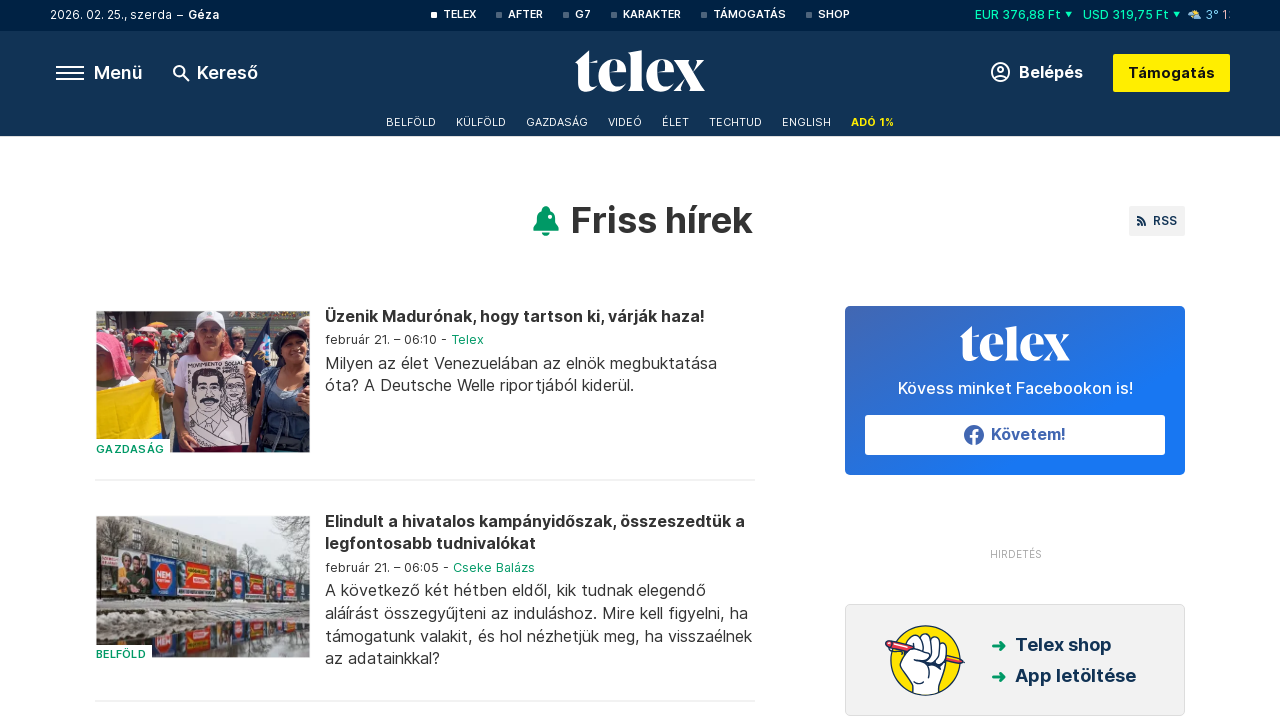

Article date elements loaded on the page
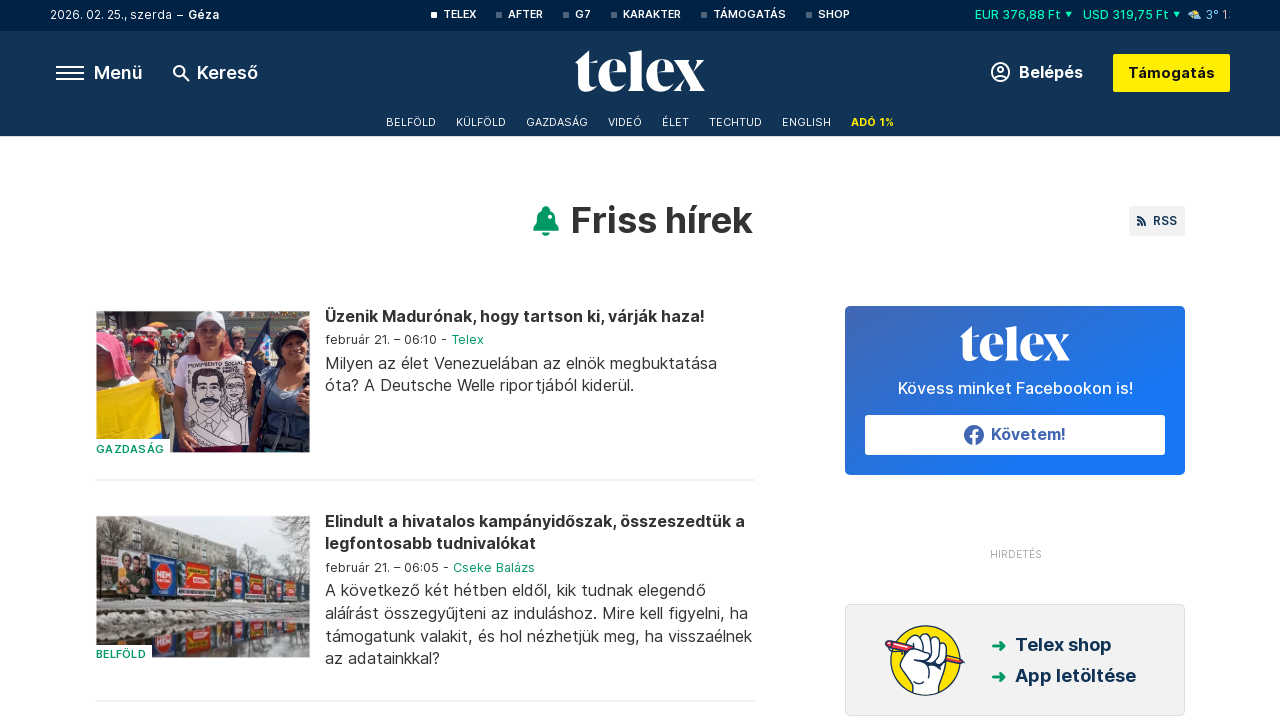

Article date span elements are present and visible
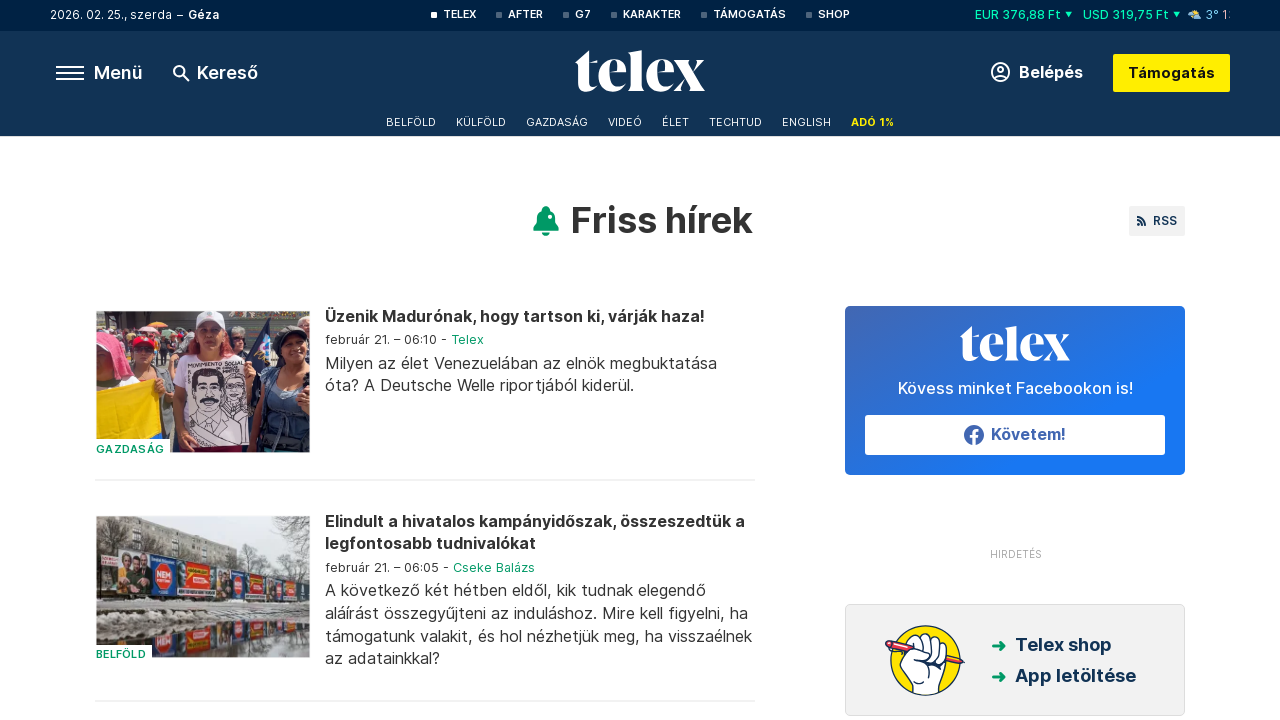

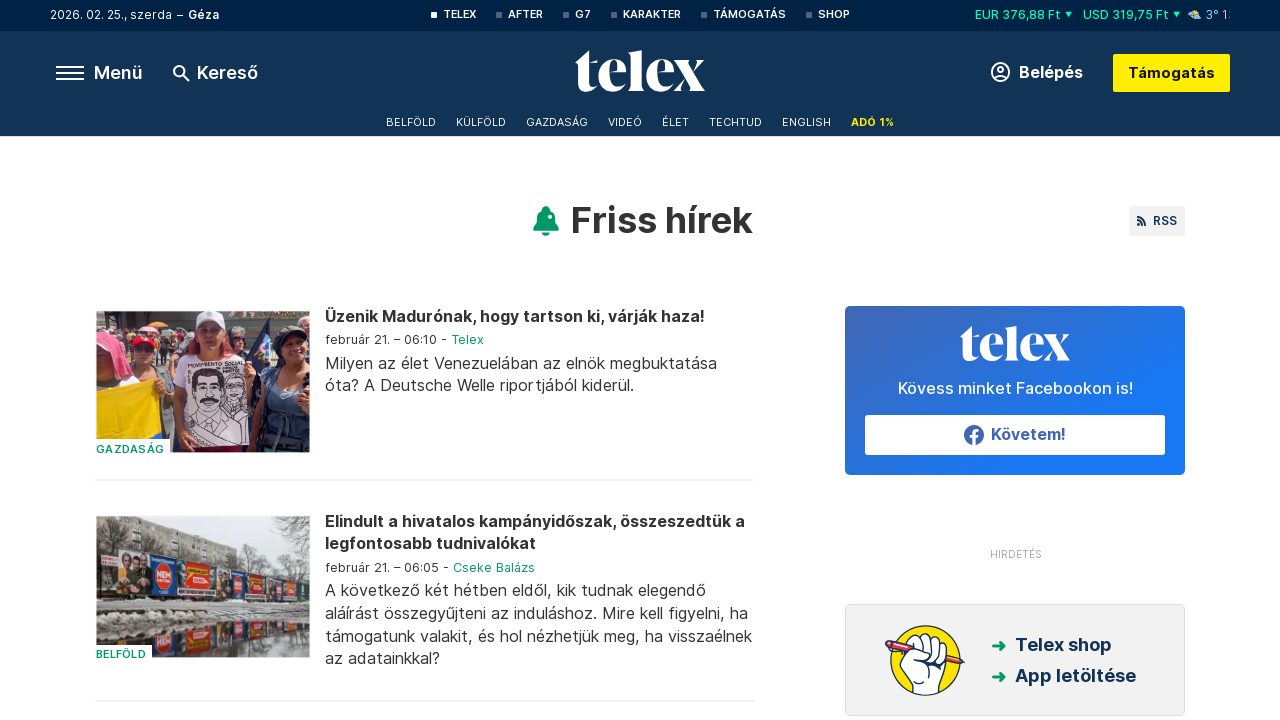